Hovers over the main menu element with ID 'menu_main'

Starting URL: https://www.infoescola.com/

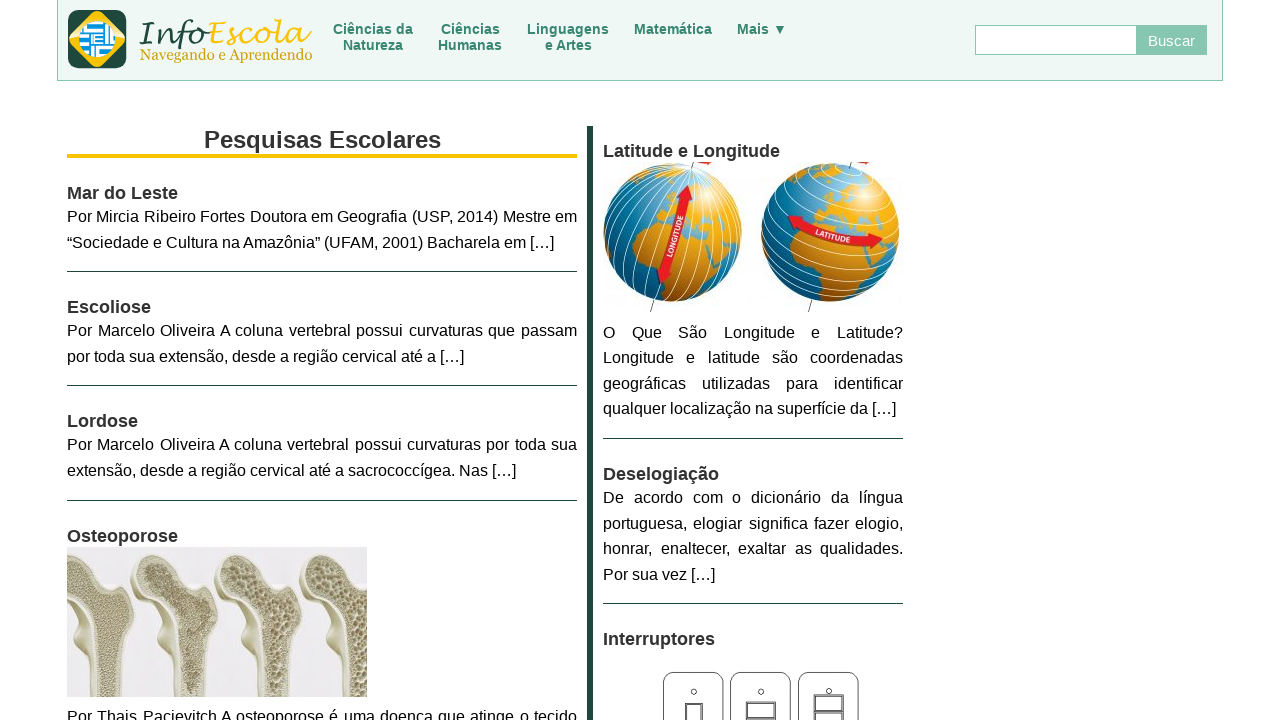

Navigated to https://www.infoescola.com/
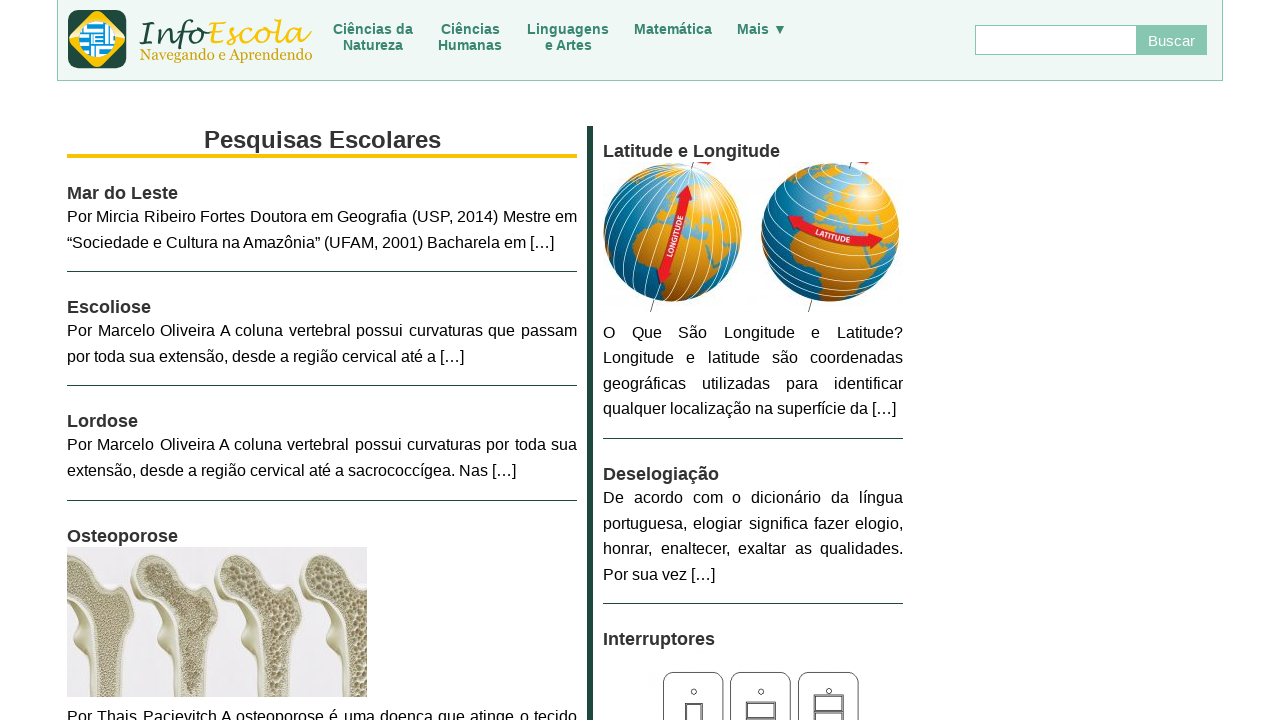

Hovered over the main menu element with ID 'menu_main' at (560, 32) on #menu_main
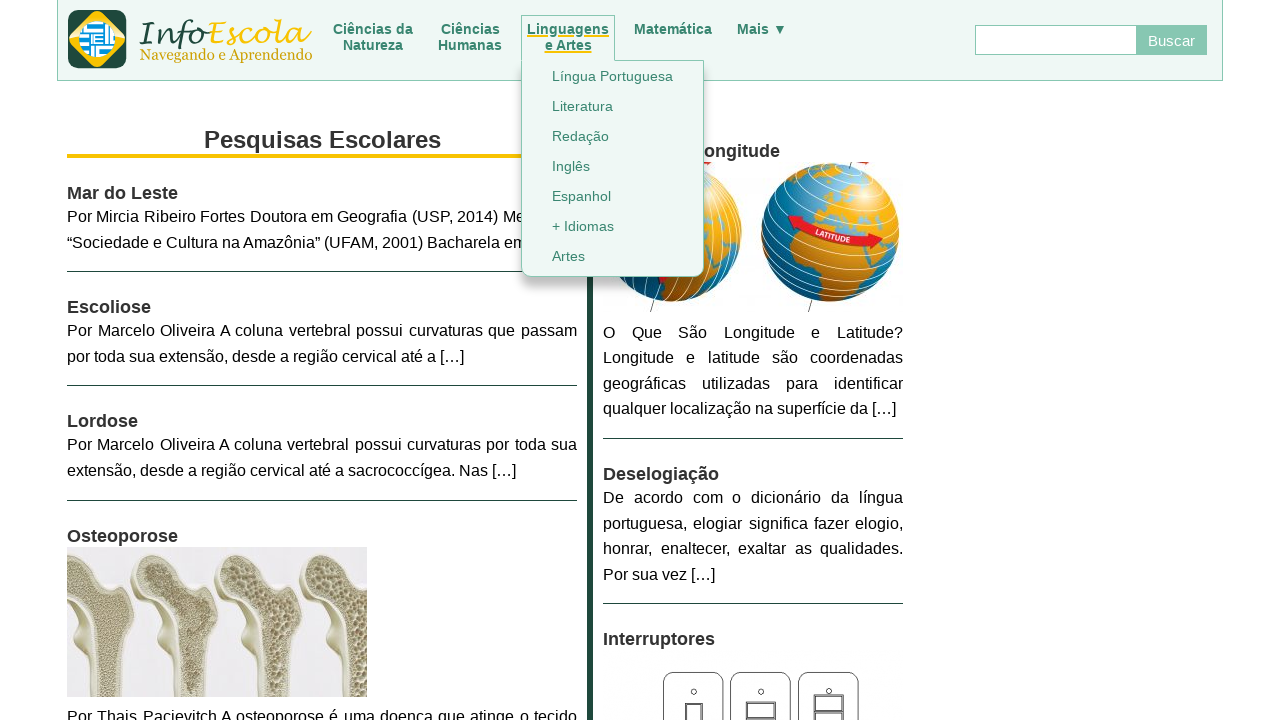

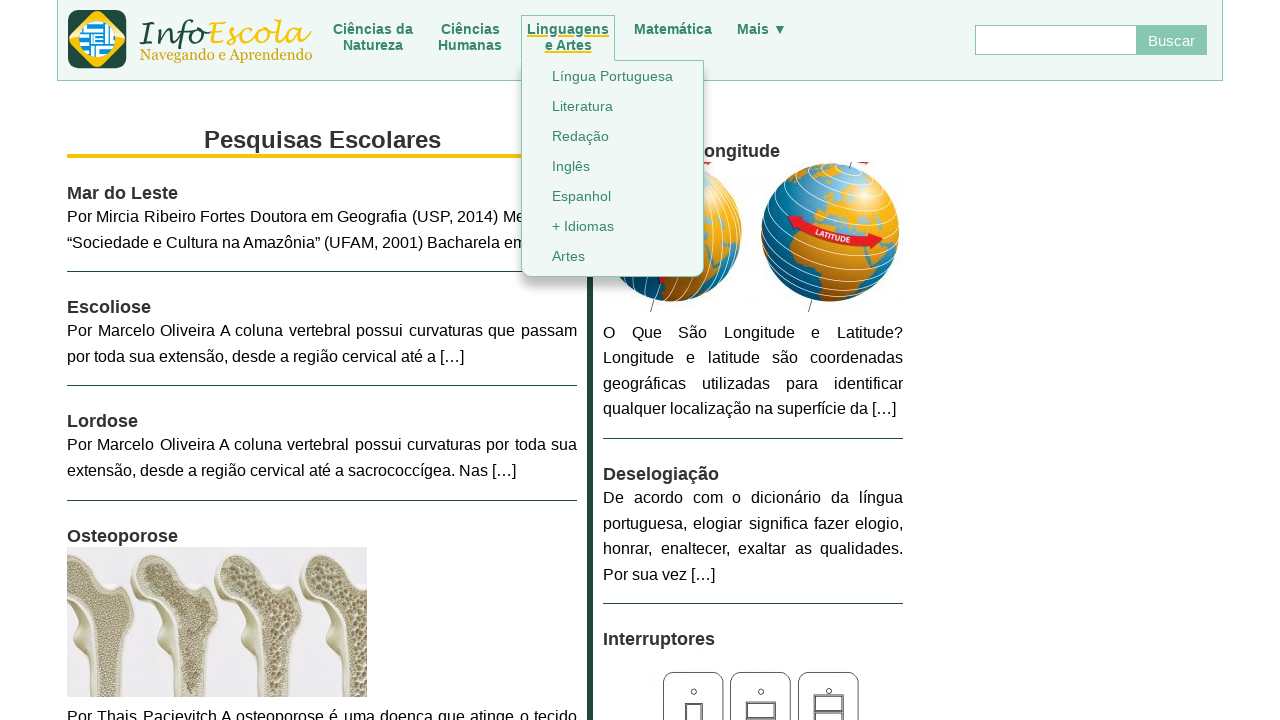